Navigates to Swarthmore College course catalog, clicks on a department link, and expands a course listing to view course details

Starting URL: https://catalog.swarthmore.edu/content.php?catoid=7&navoid=194

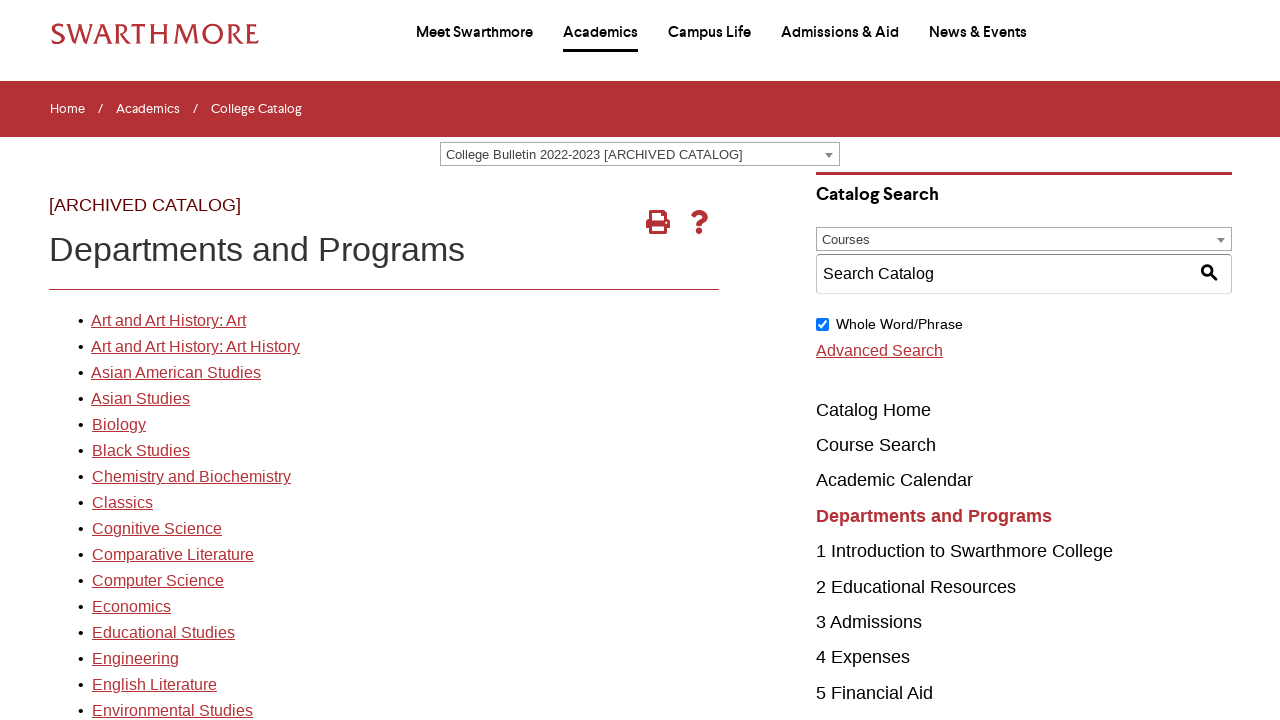

Clicked on the first department link in the catalog at (168, 321) on xpath=//*[@id="gateway-page"]/body/table/tbody/tr[3]/td[1]/table/tbody/tr[2]/td[
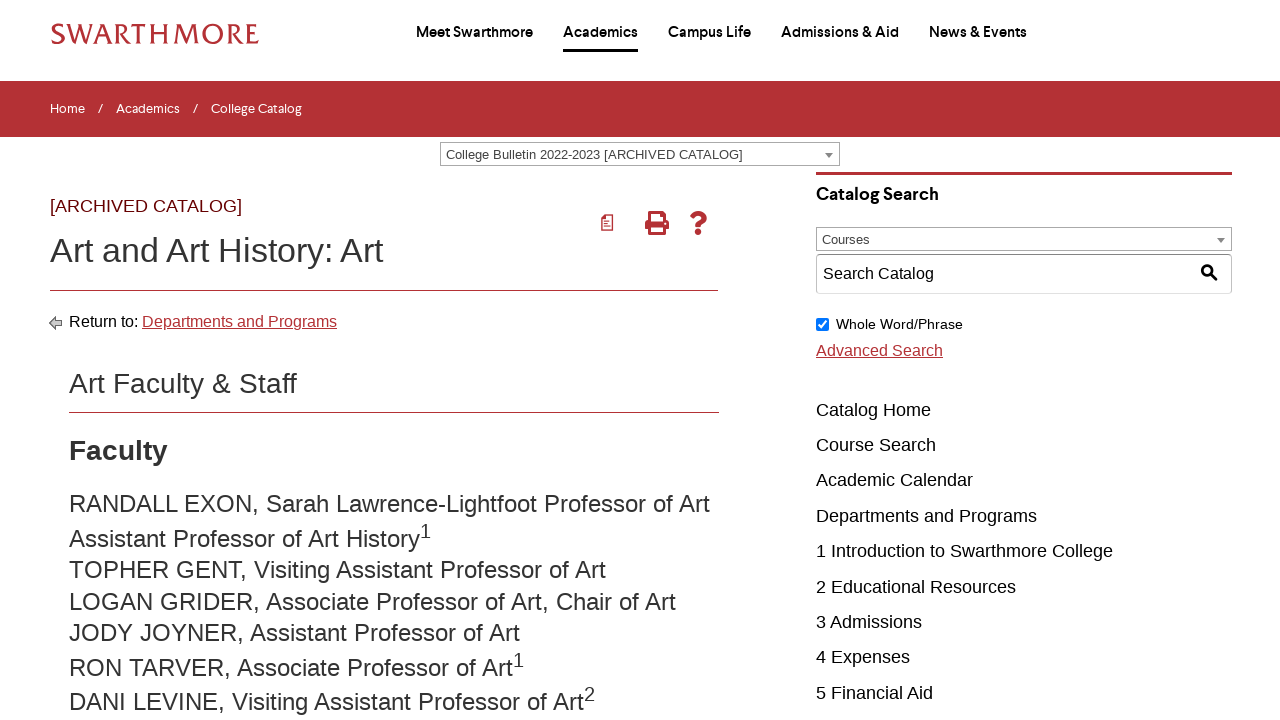

Waited for course listings to load
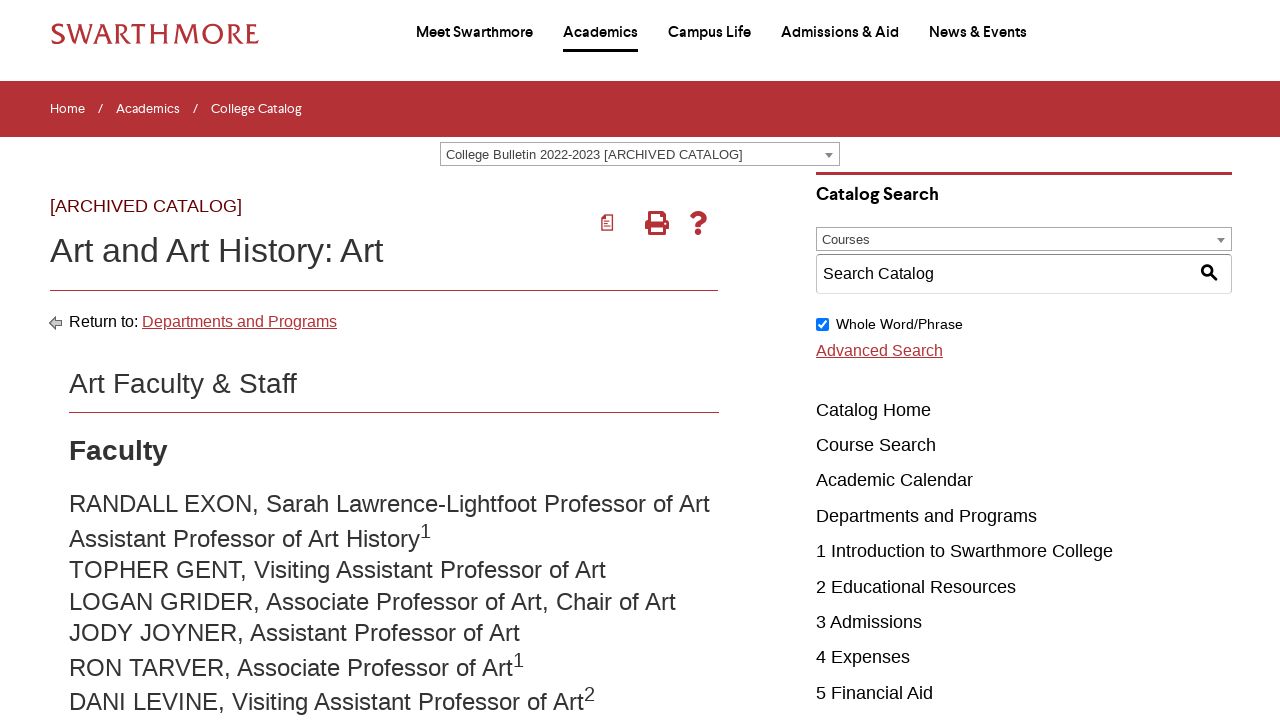

Clicked on the first course to expand its details at (409, 360) on .acalog-course >> nth=0
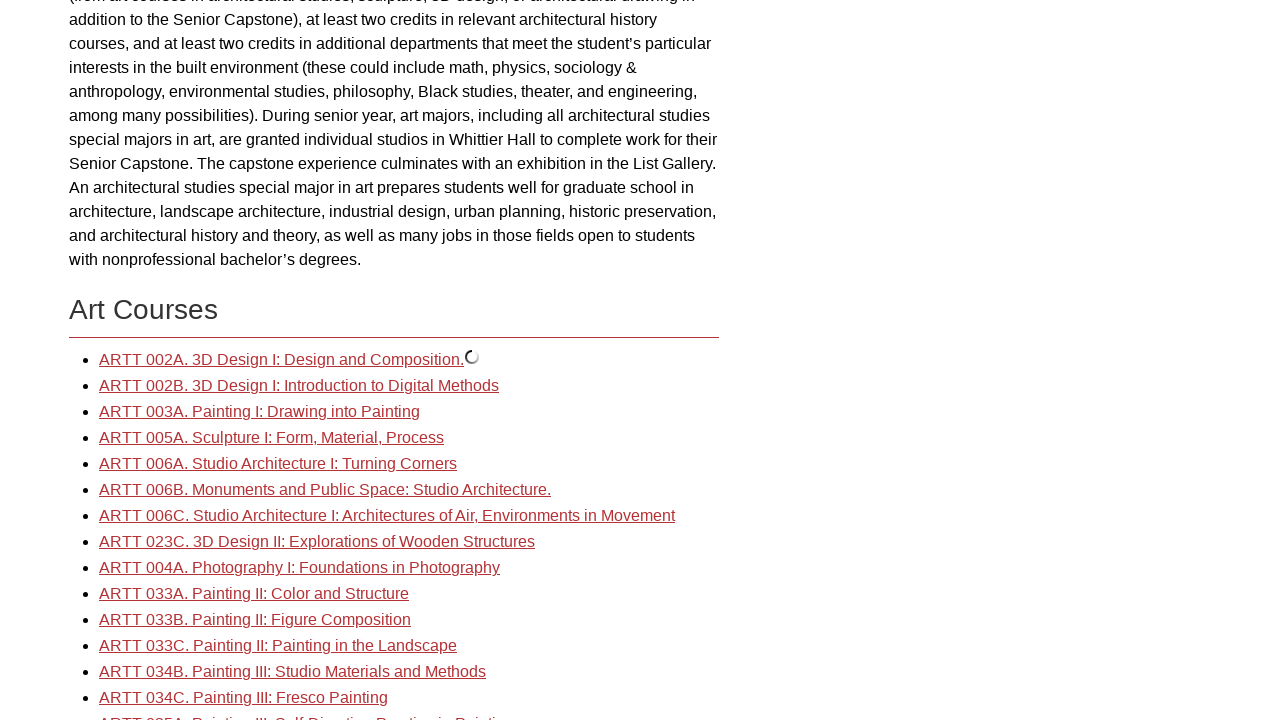

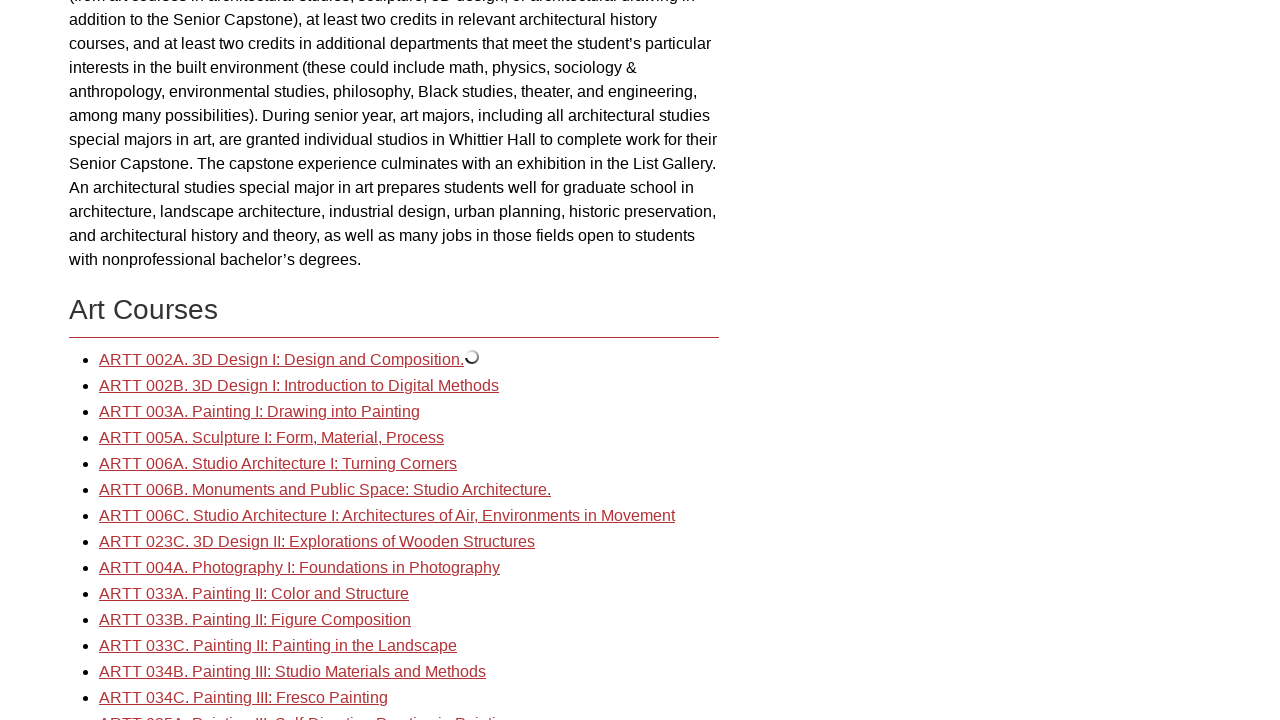